Tests confirmation popup by clicking a button and dismissing the confirmation dialog

Starting URL: https://demoqa.com/alerts

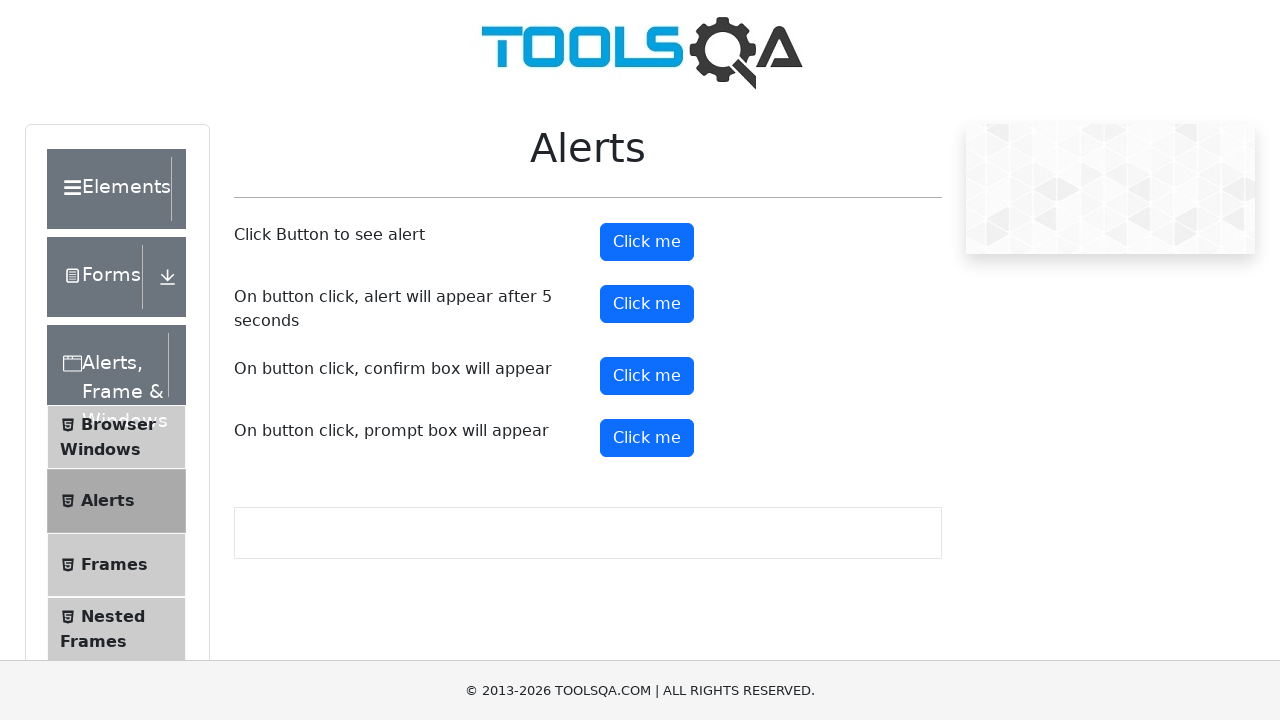

Clicked confirm button to trigger confirmation popup at (647, 376) on #confirmButton
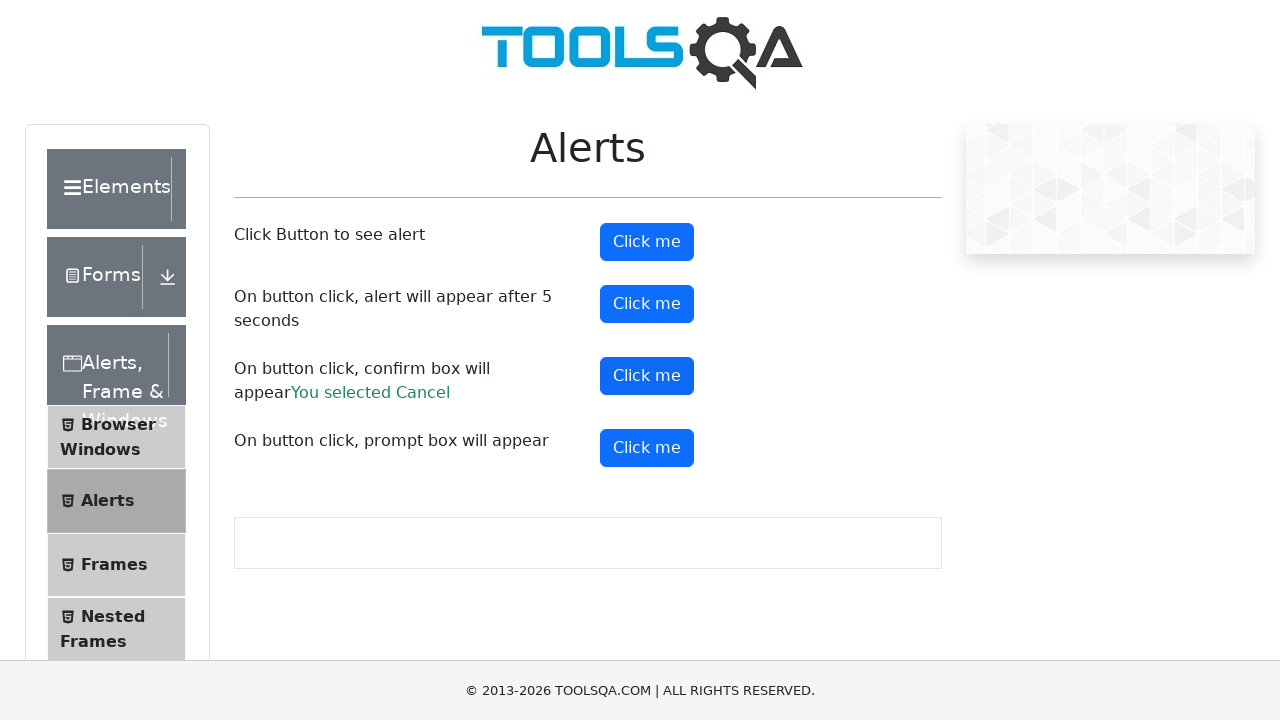

Set up dialog handler to dismiss confirmation dialog
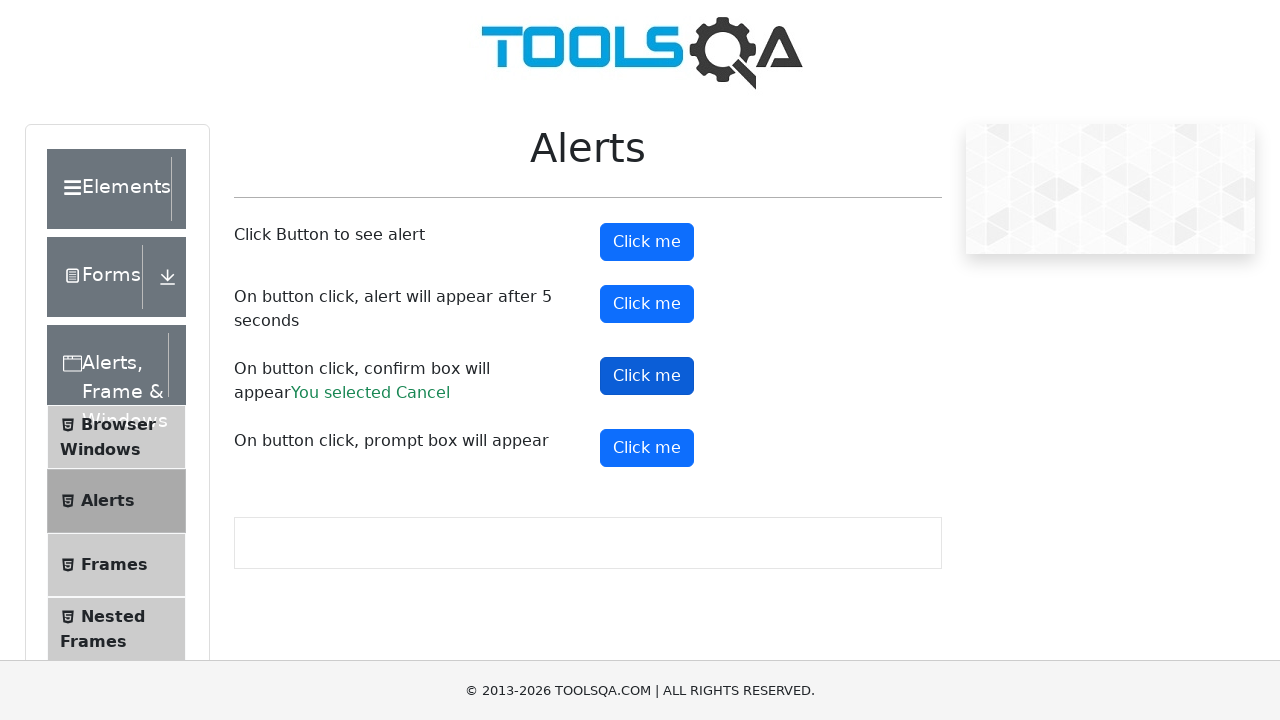

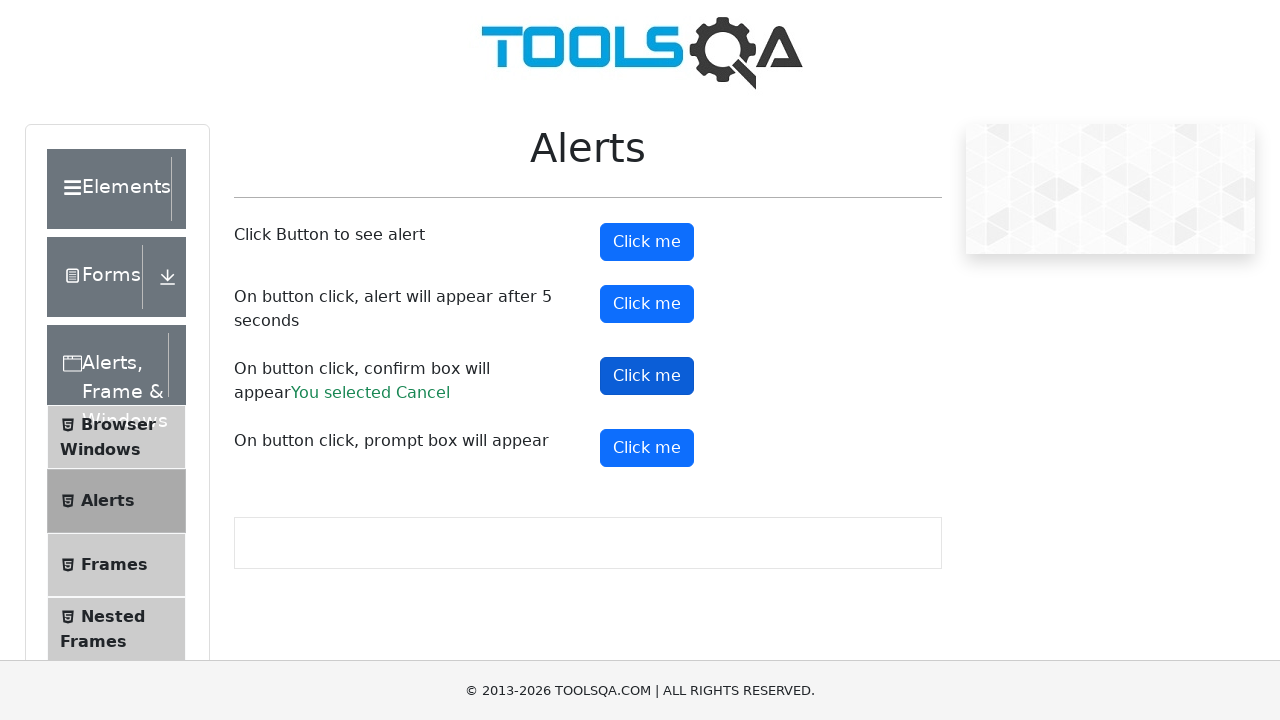